Tests a registration form by filling in first name, last name, and email fields in the first block, then submitting the form and verifying the success message appears.

Starting URL: https://suninjuly.github.io/registration1.html

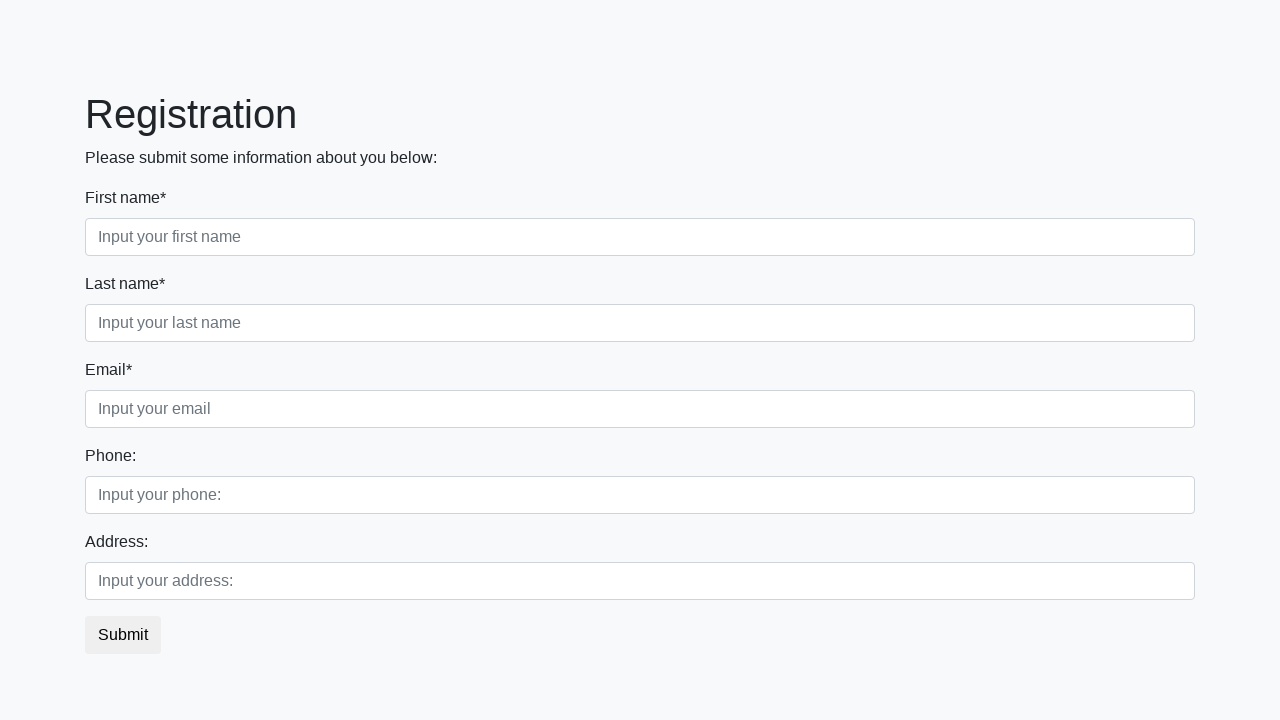

Filled first name field with 'Ivan' in first block on div.first_block .first
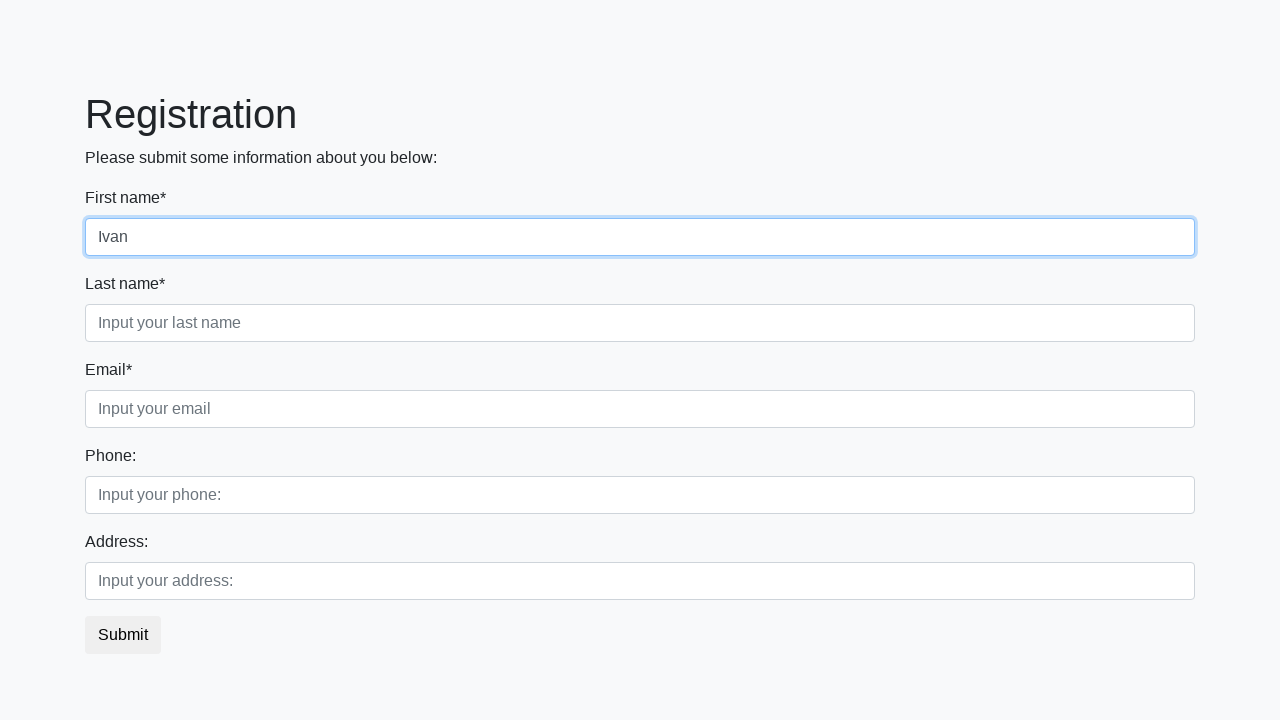

Filled last name field with 'Petrov' in first block on div.first_block .second
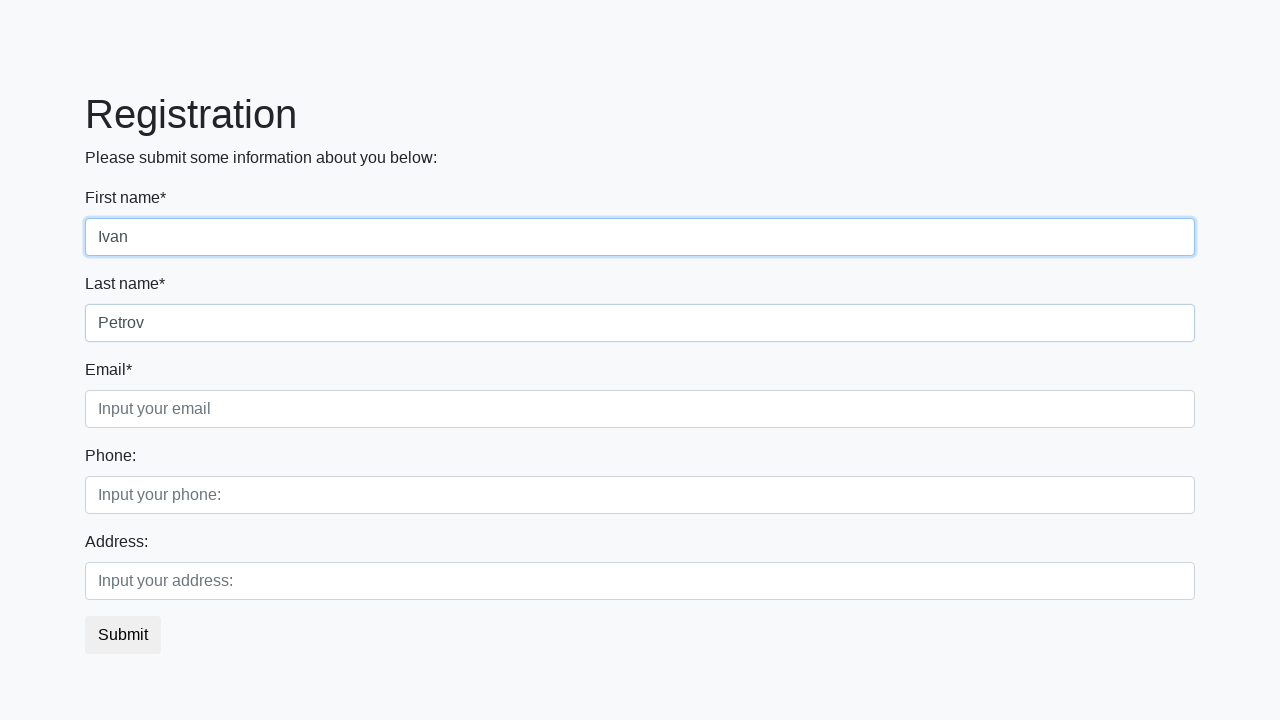

Filled email field with 'testuser@mail.ru' in first block on div.first_block .third
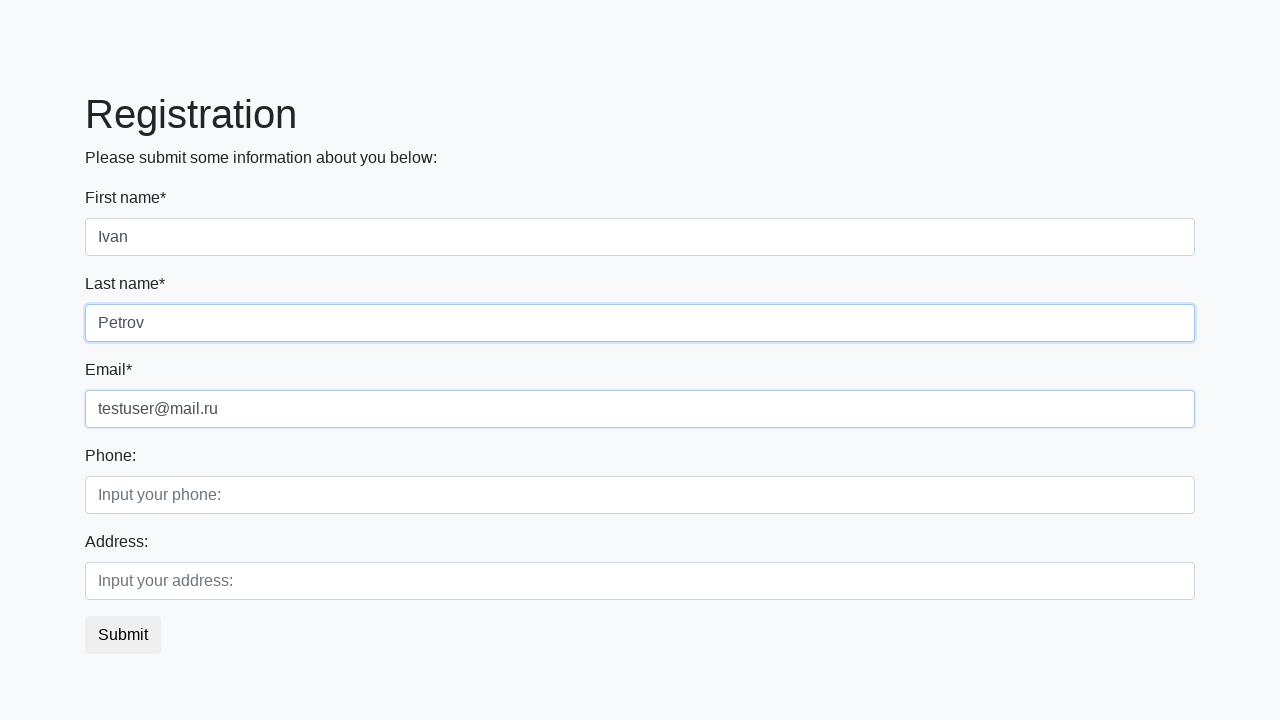

Clicked submit button to register at (123, 635) on button.btn
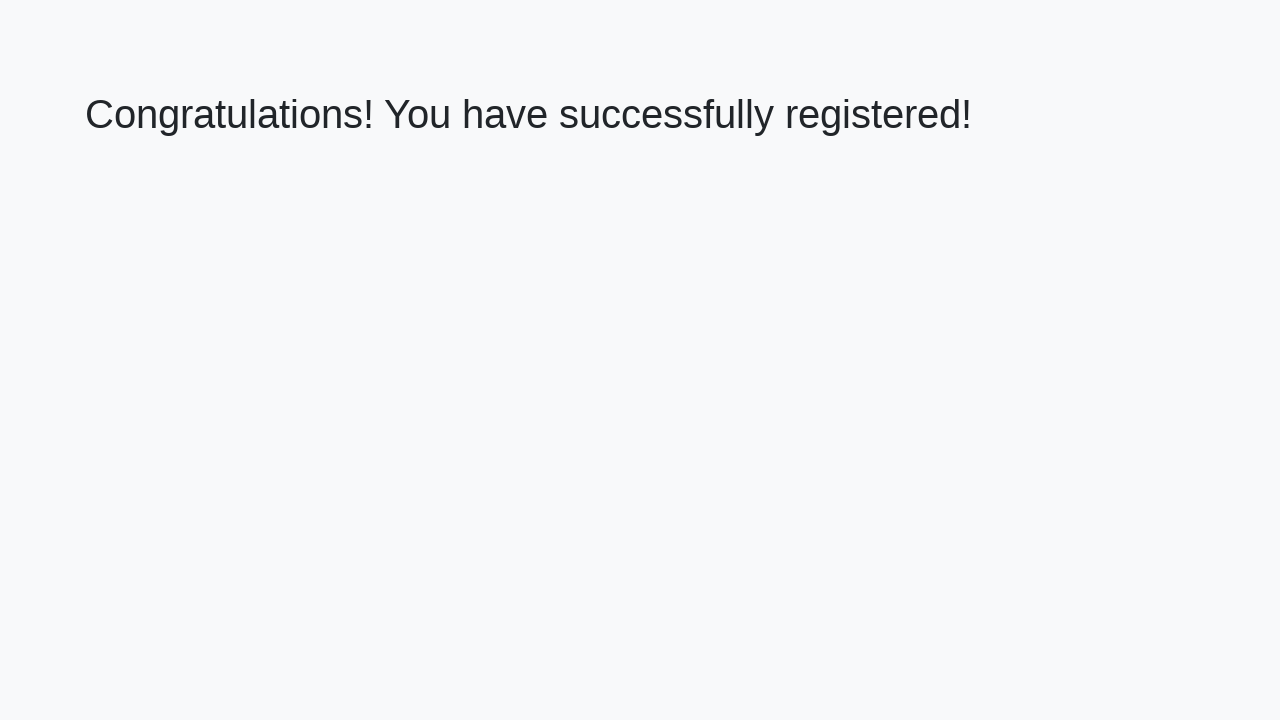

Success page loaded with h1 heading
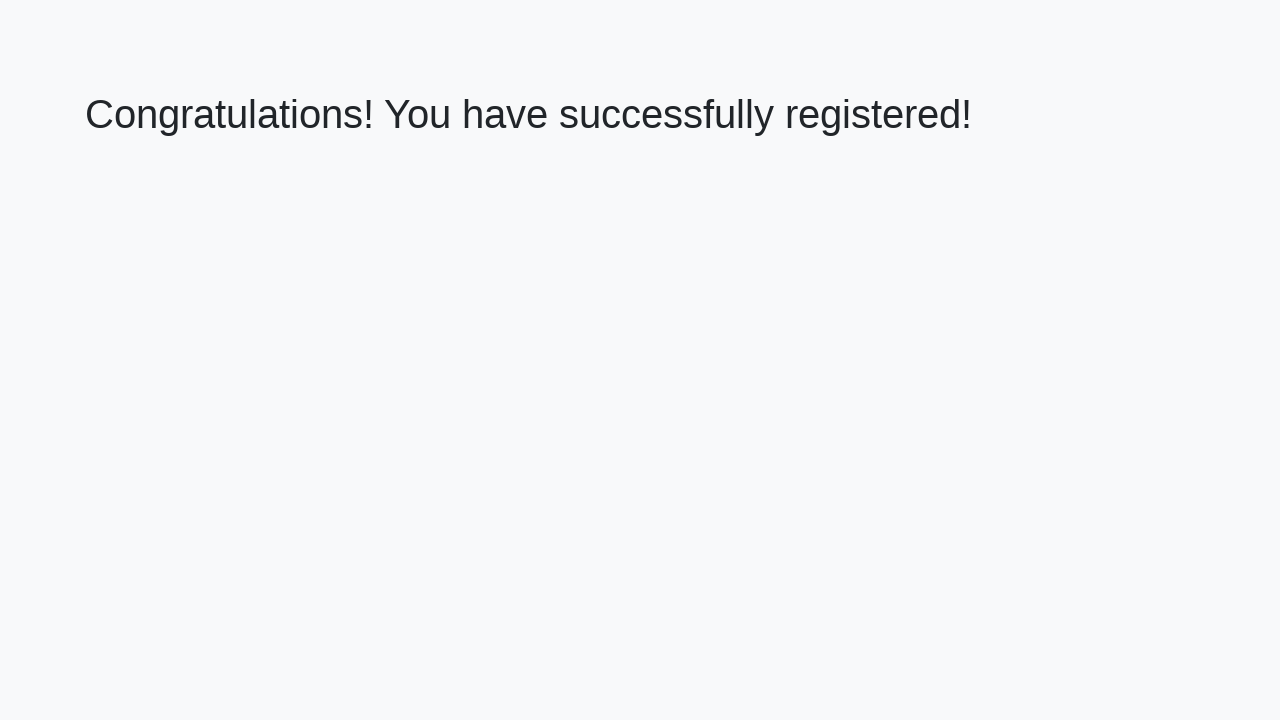

Retrieved success message text from h1 heading
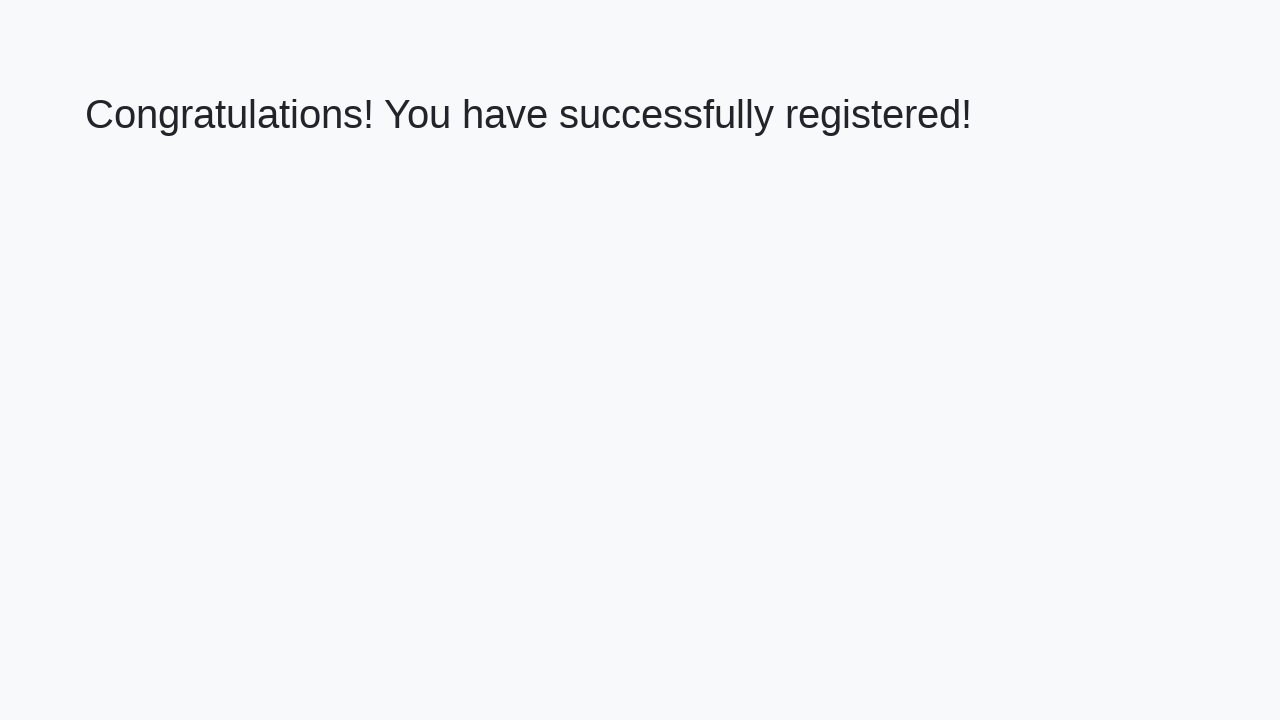

Verified success message: 'Congratulations! You have successfully registered!'
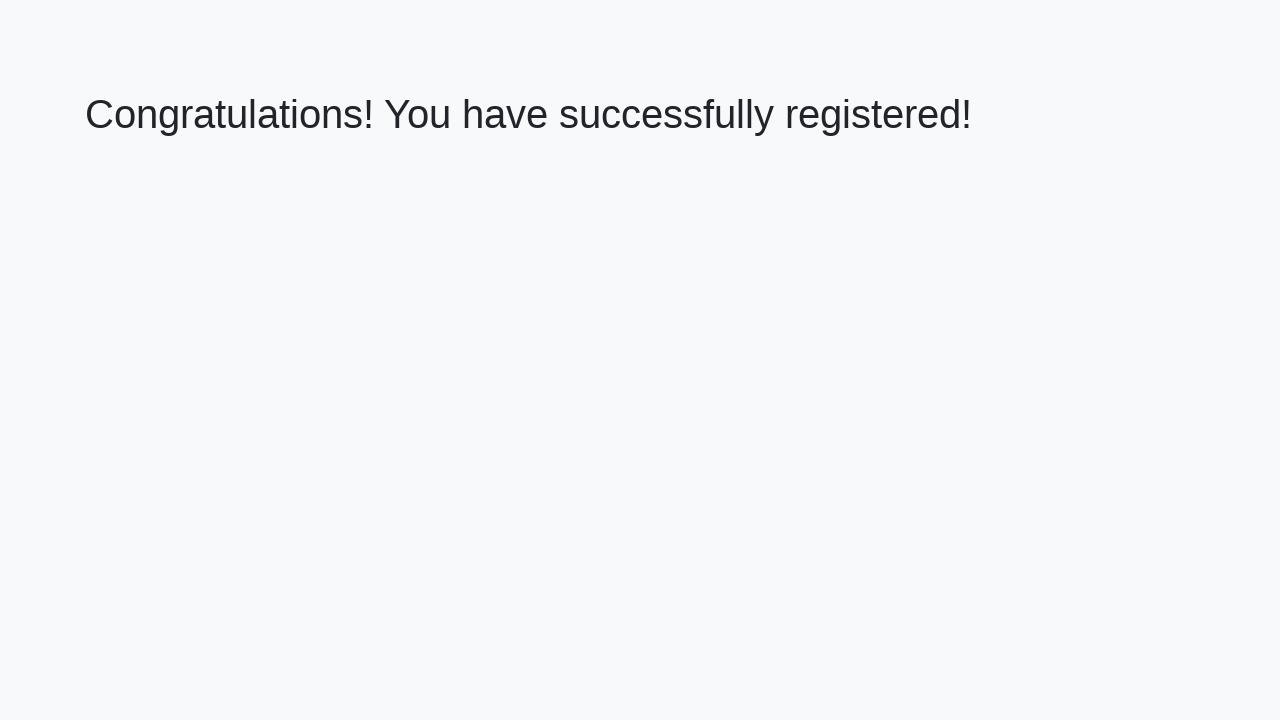

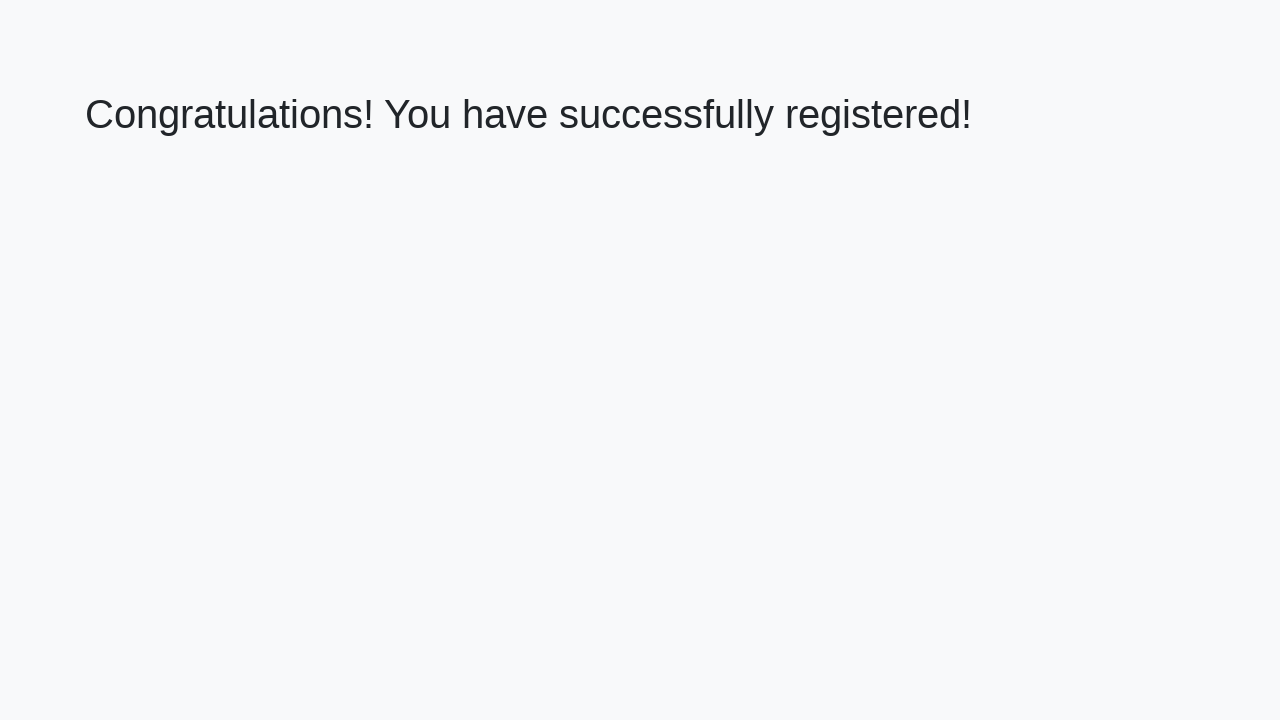